Tests interaction with Shadow DOM elements by locating the shadow root of a book-app component and typing into a search input field within it

Starting URL: https://books-pwakit.appspot.com/

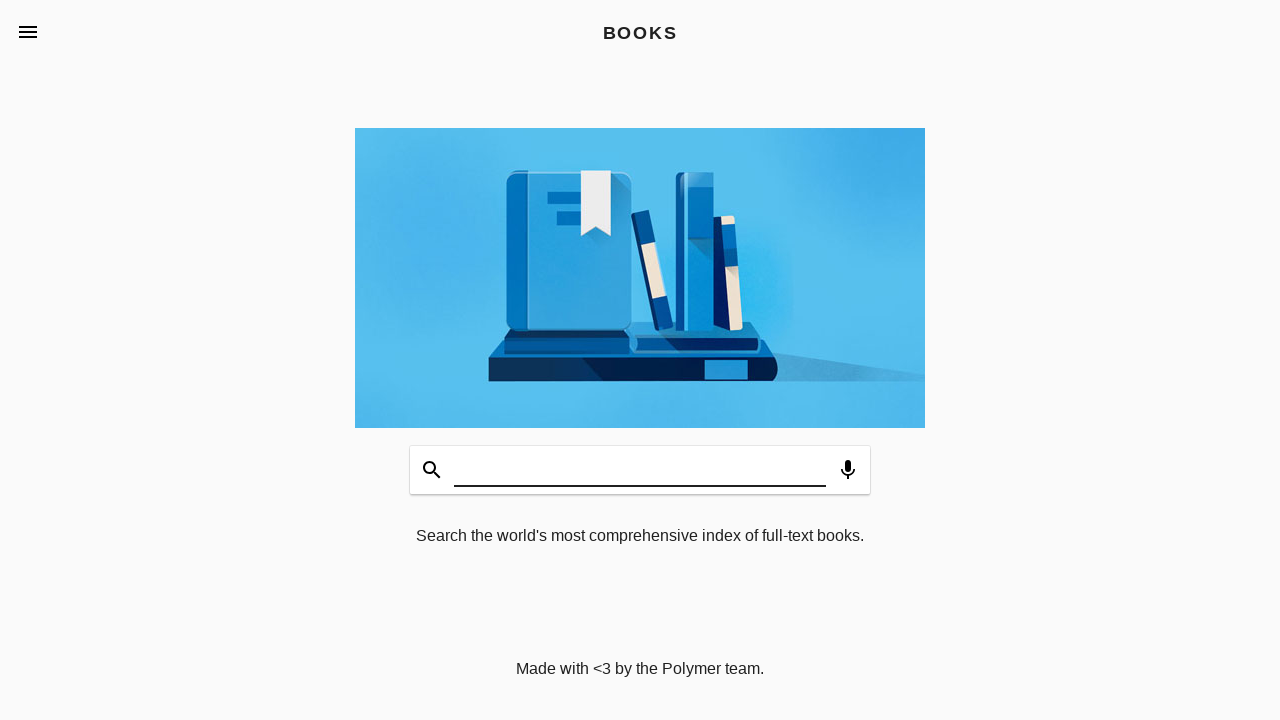

Located book-app shadow root and filled search input with 'WELCOME' on book-app[apptitle='BOOKS'] >> #input
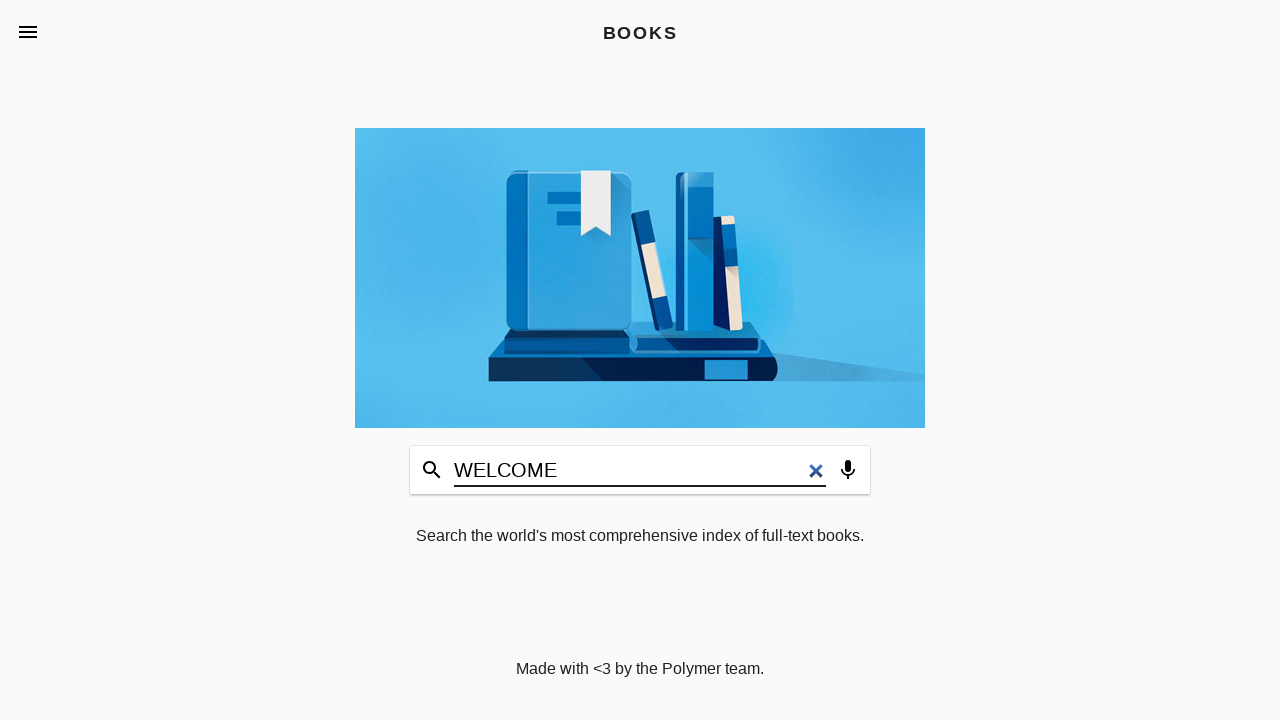

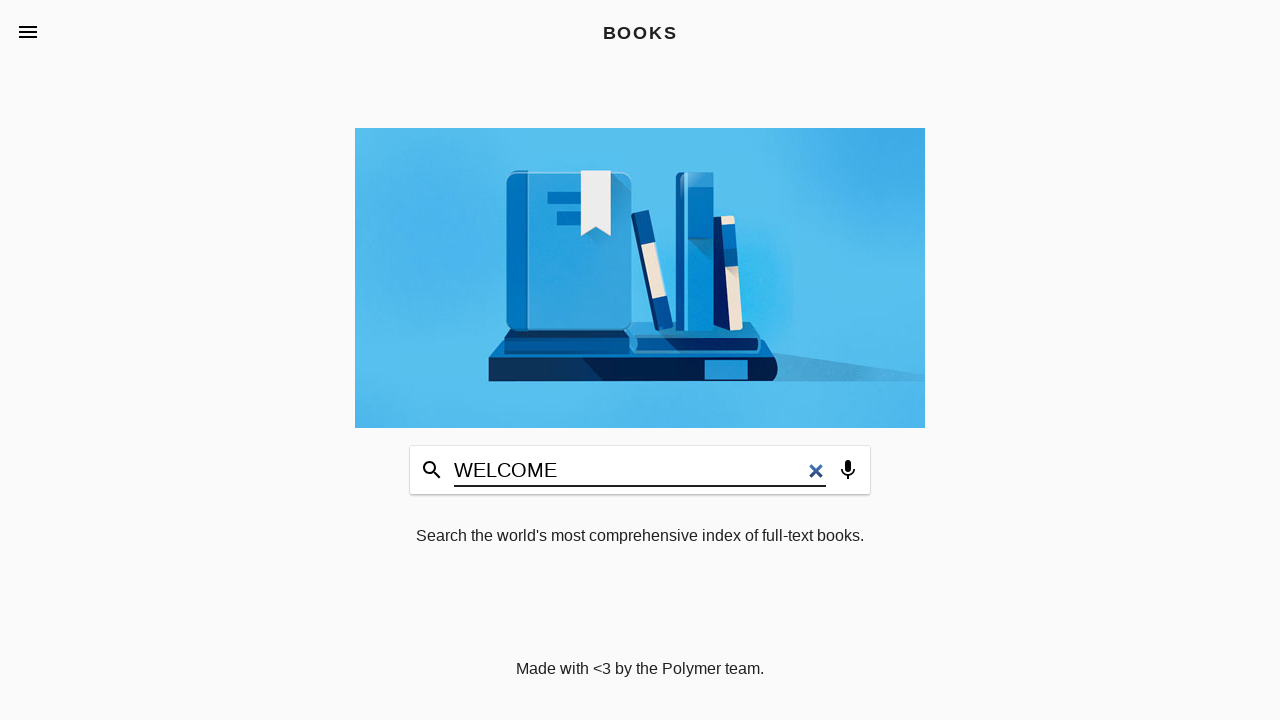